Opens the WebdriverIO homepage and maximizes the browser window

Starting URL: https://webdriver.io/

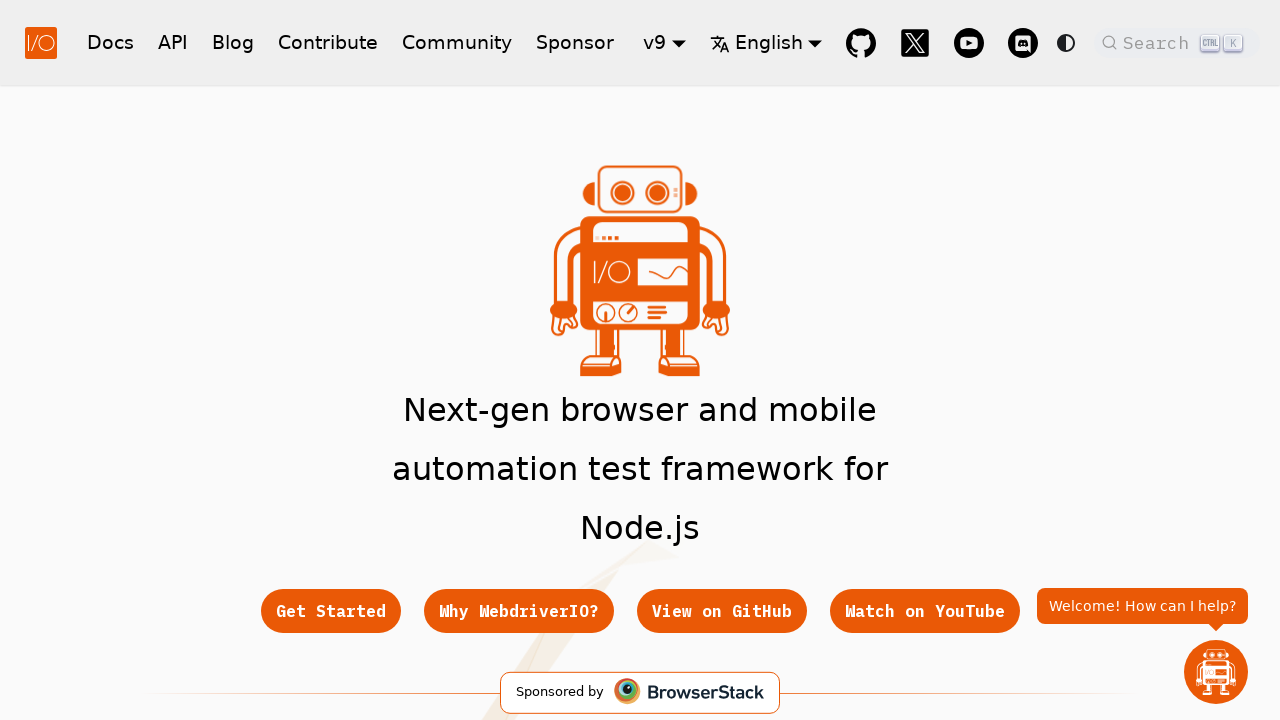

Navigated to WebdriverIO homepage
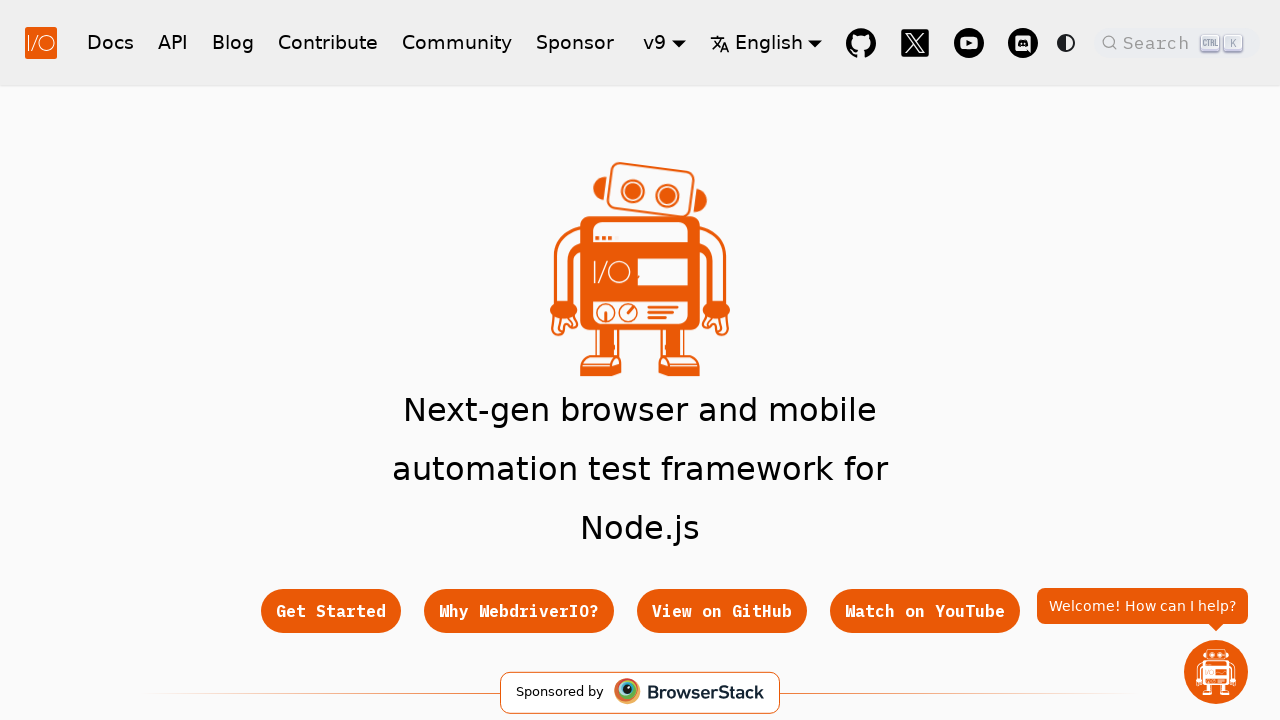

Maximized browser window to 1920x1080
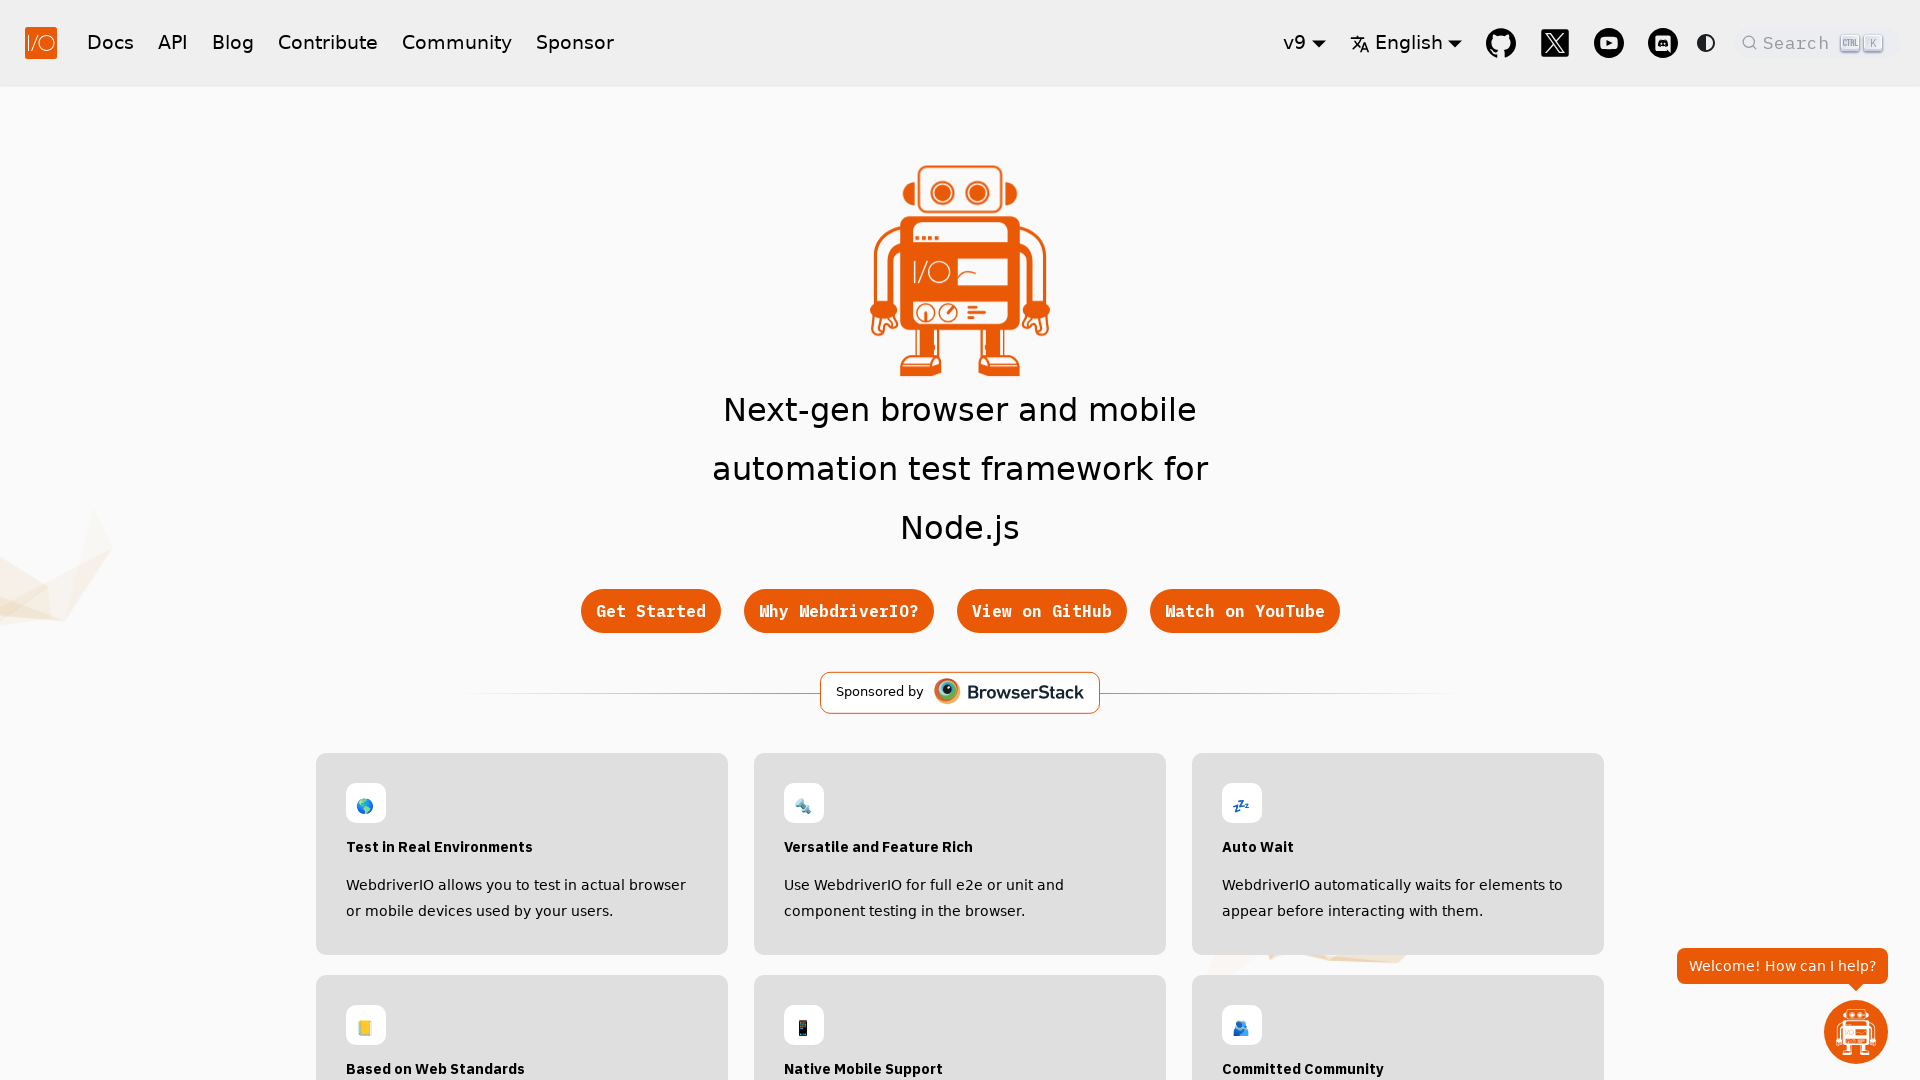

Page loaded completely (domcontentloaded state)
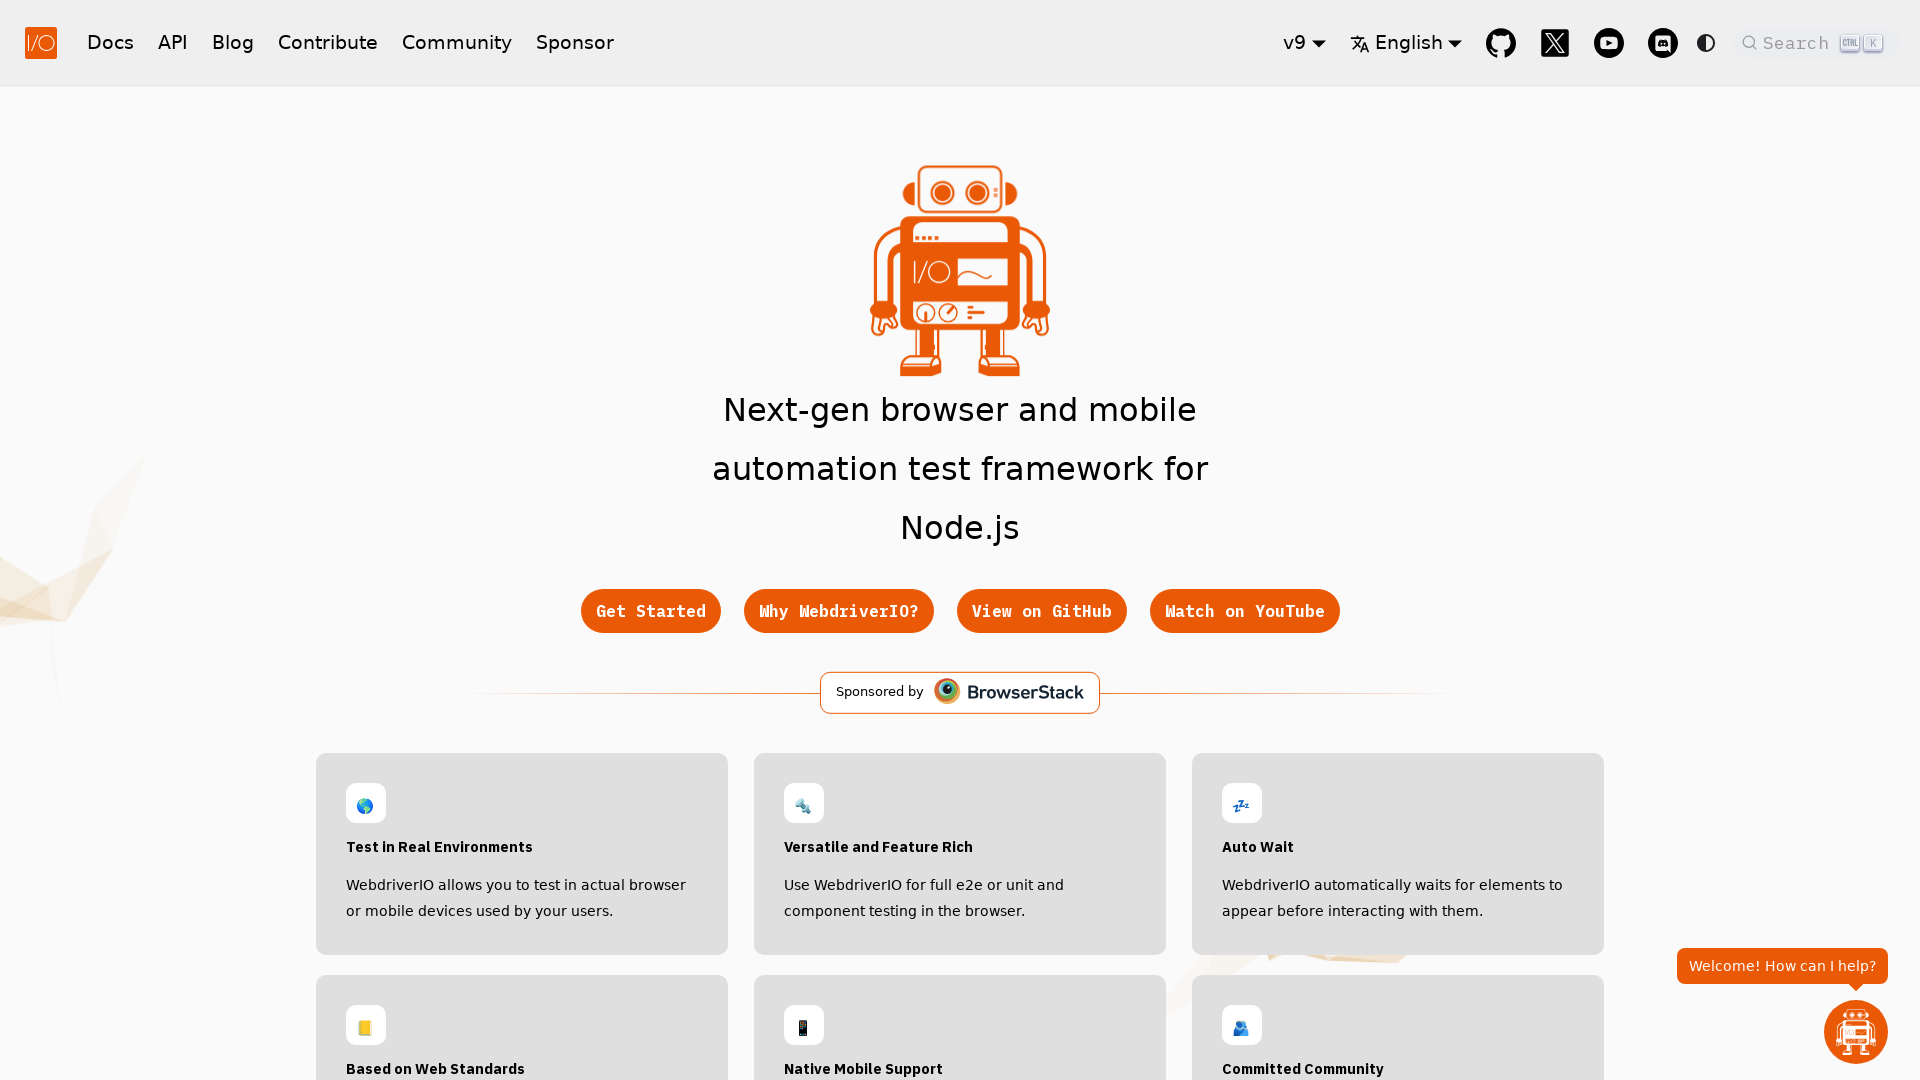

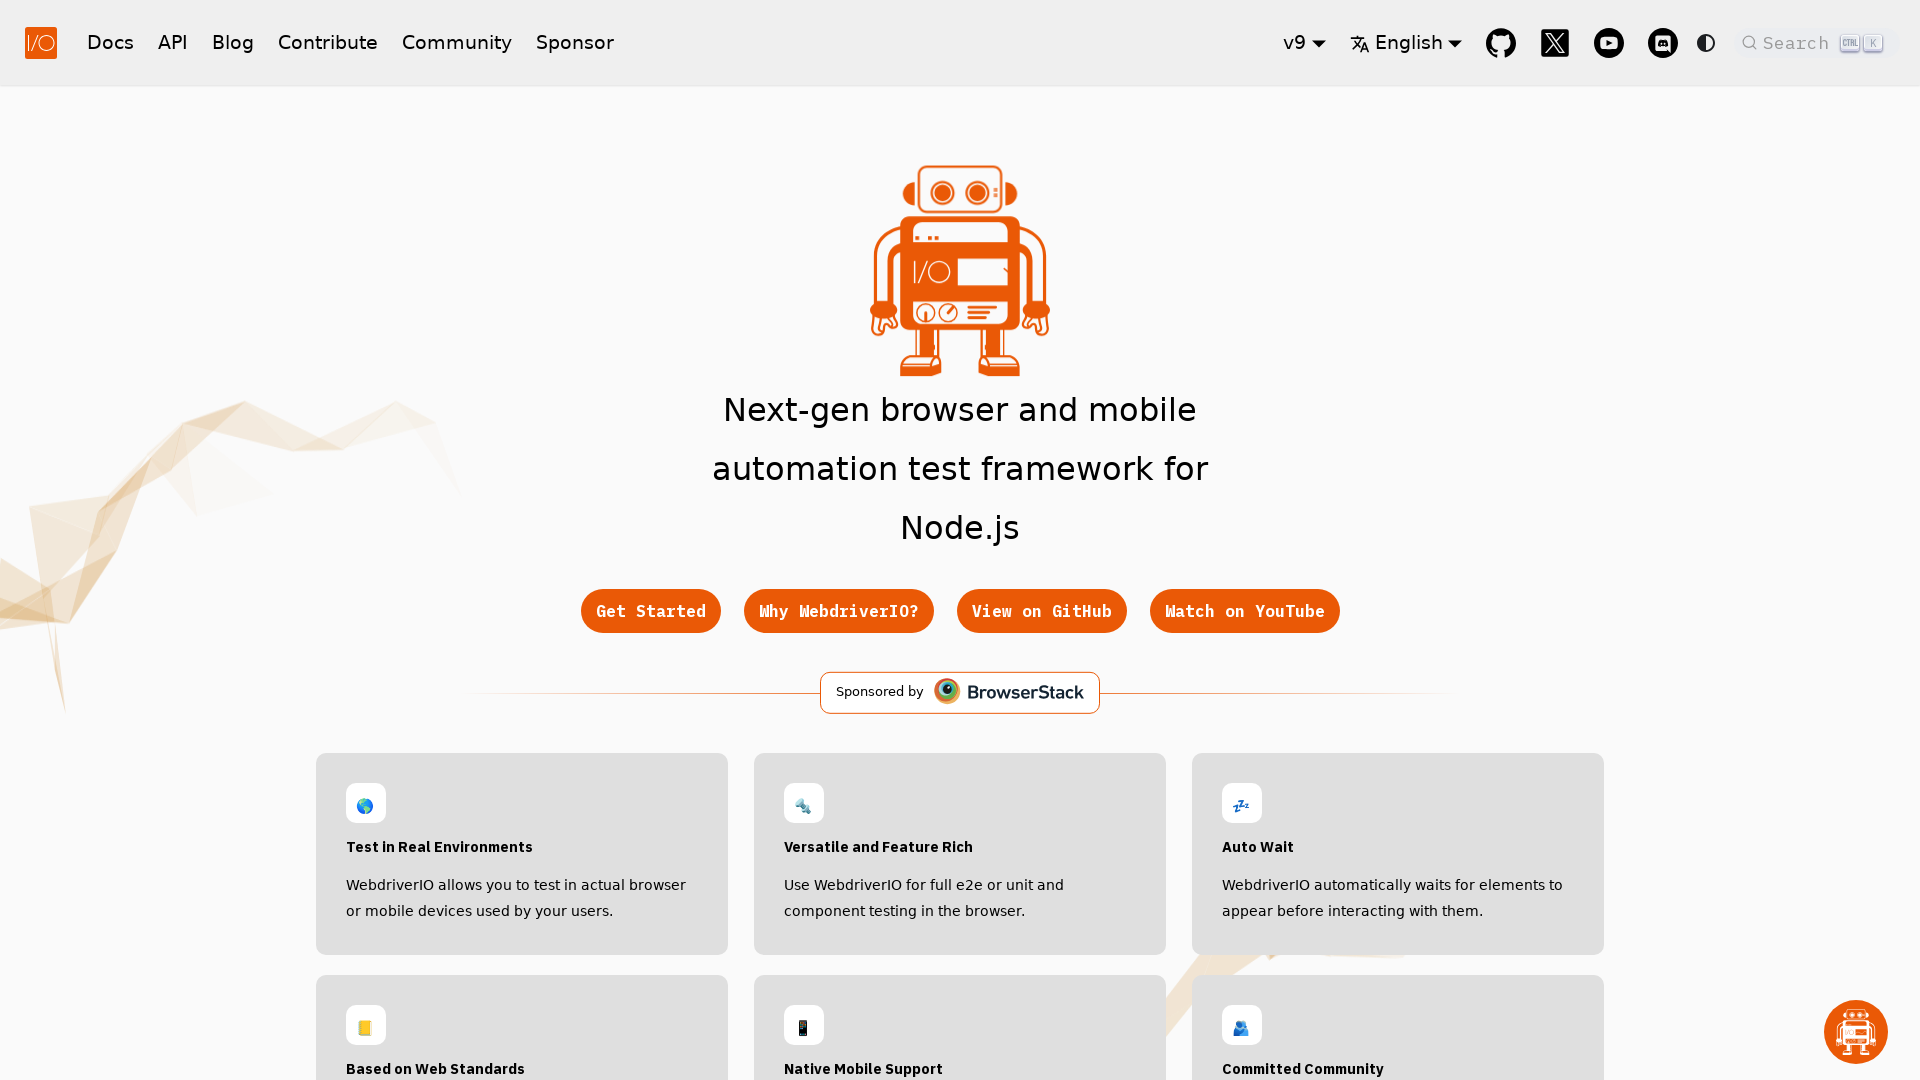